Tests form submission with various input types including checkboxes, radio buttons, dropdowns, and text fields, then navigates to shop and adds a product

Starting URL: https://rahulshettyacademy.com/angularpractice/

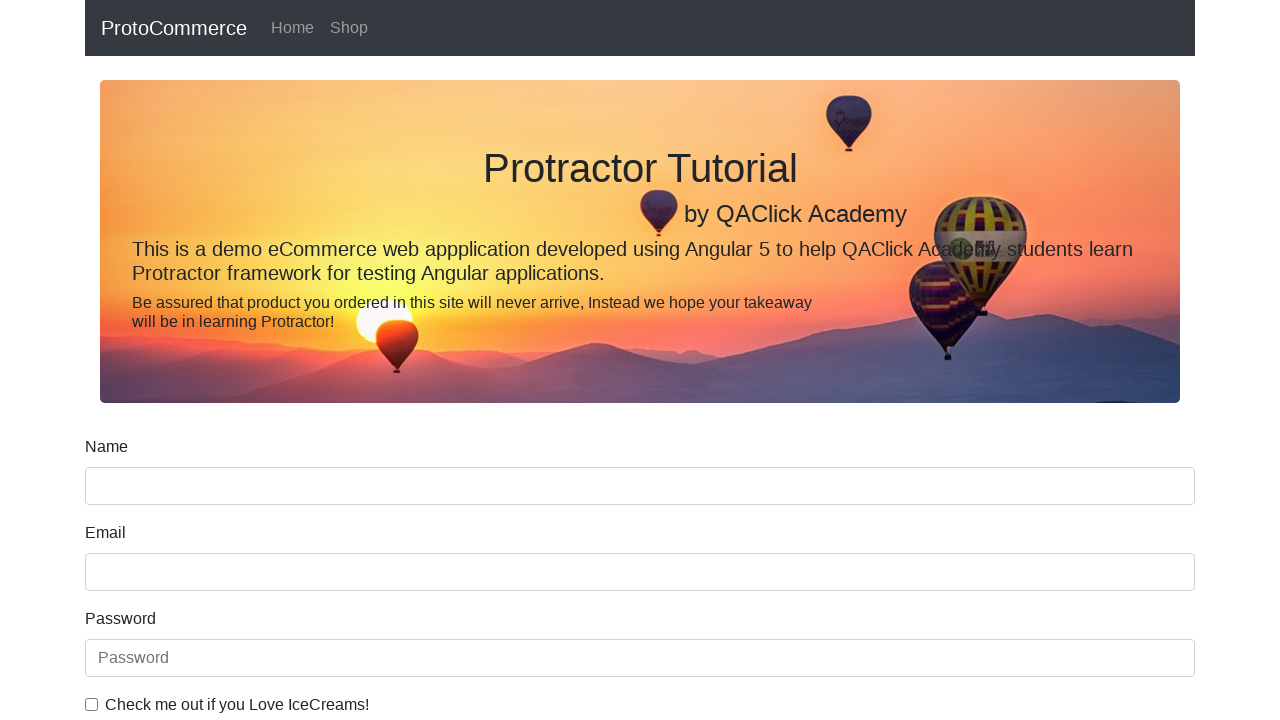

Clicked ice cream checkbox at (92, 704) on internal:label="Check me out if you Love IceCreams!"i
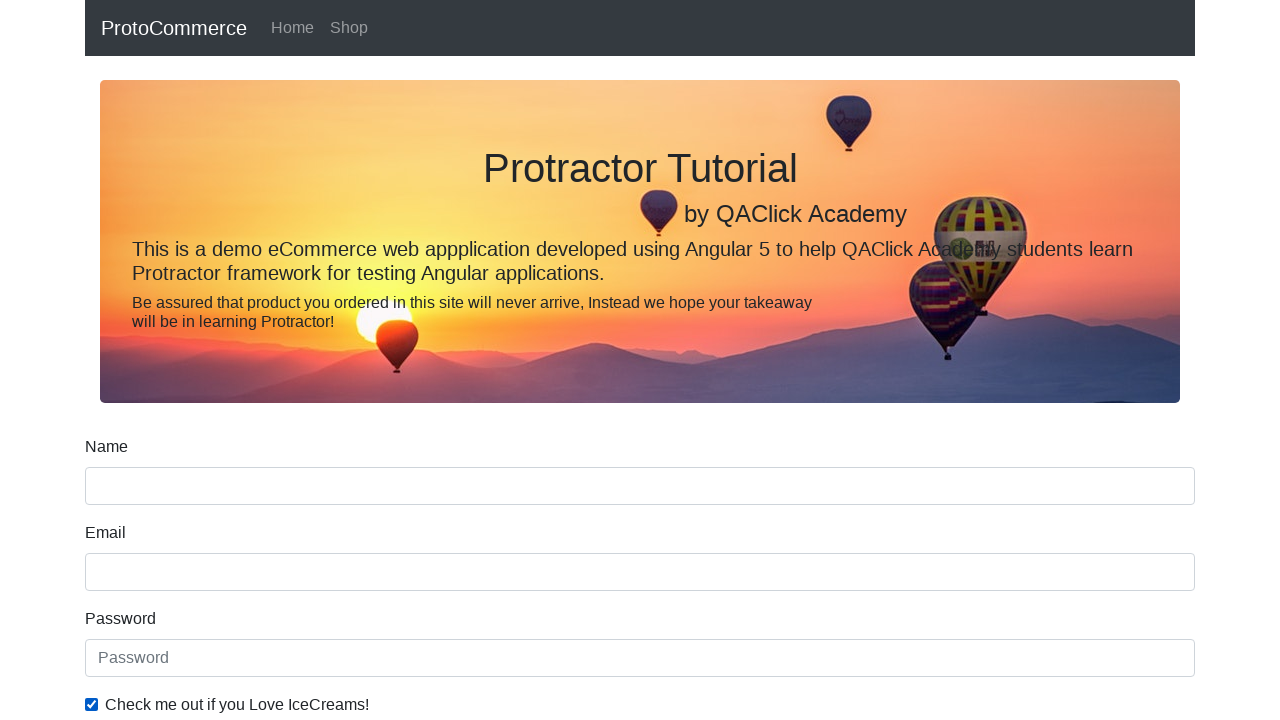

Selected Employed radio button at (326, 360) on internal:label="Employed"i
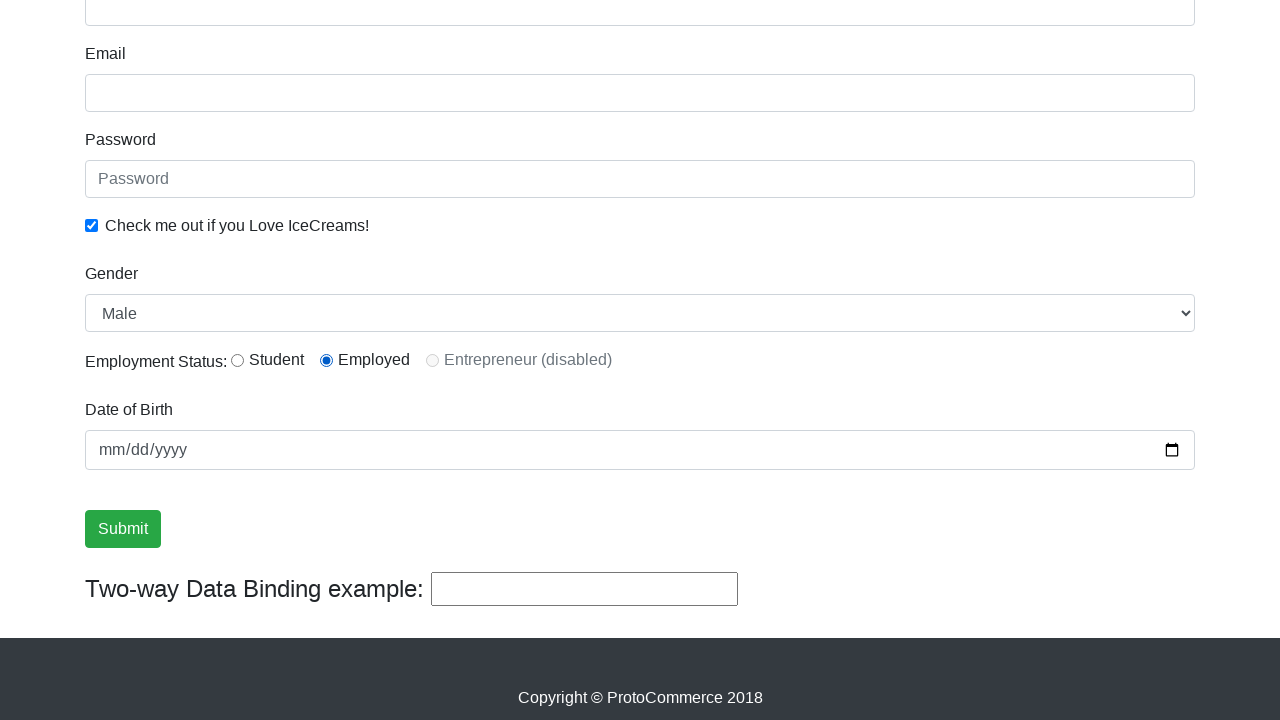

Selected Female from gender dropdown on internal:label="Gender"i
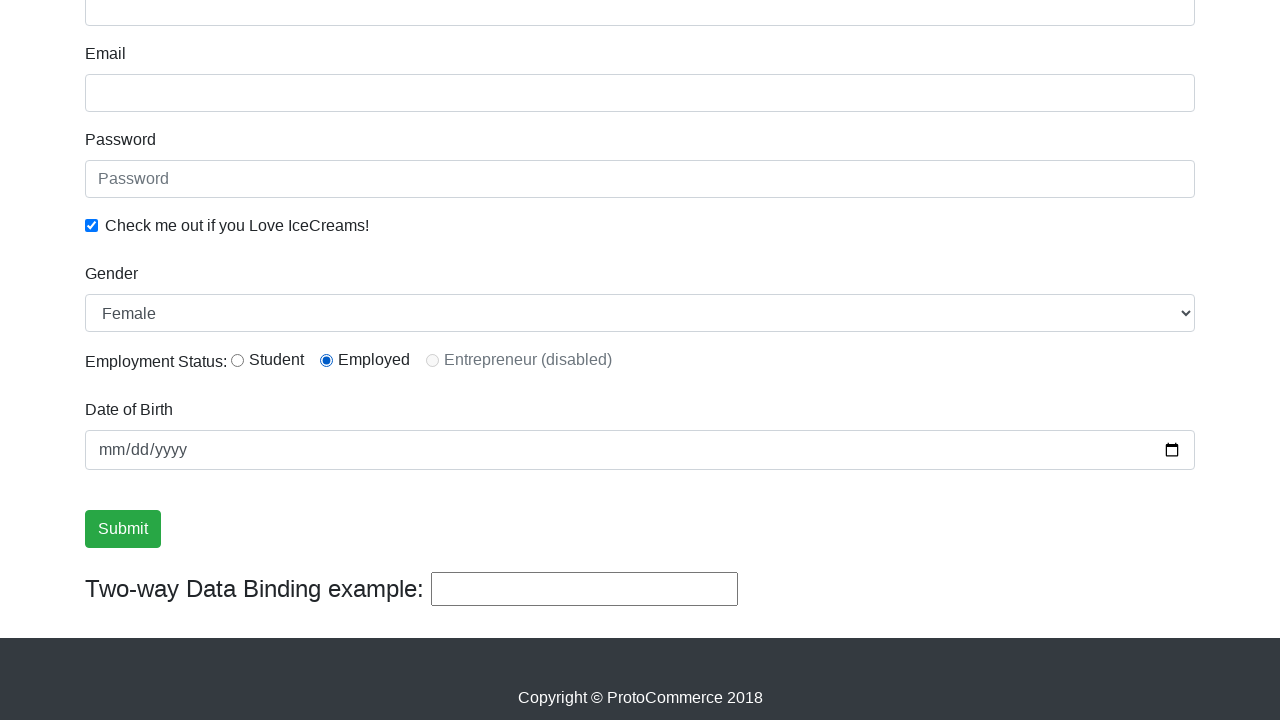

Filled password field with 'abc123' on internal:attr=[placeholder="Password"i]
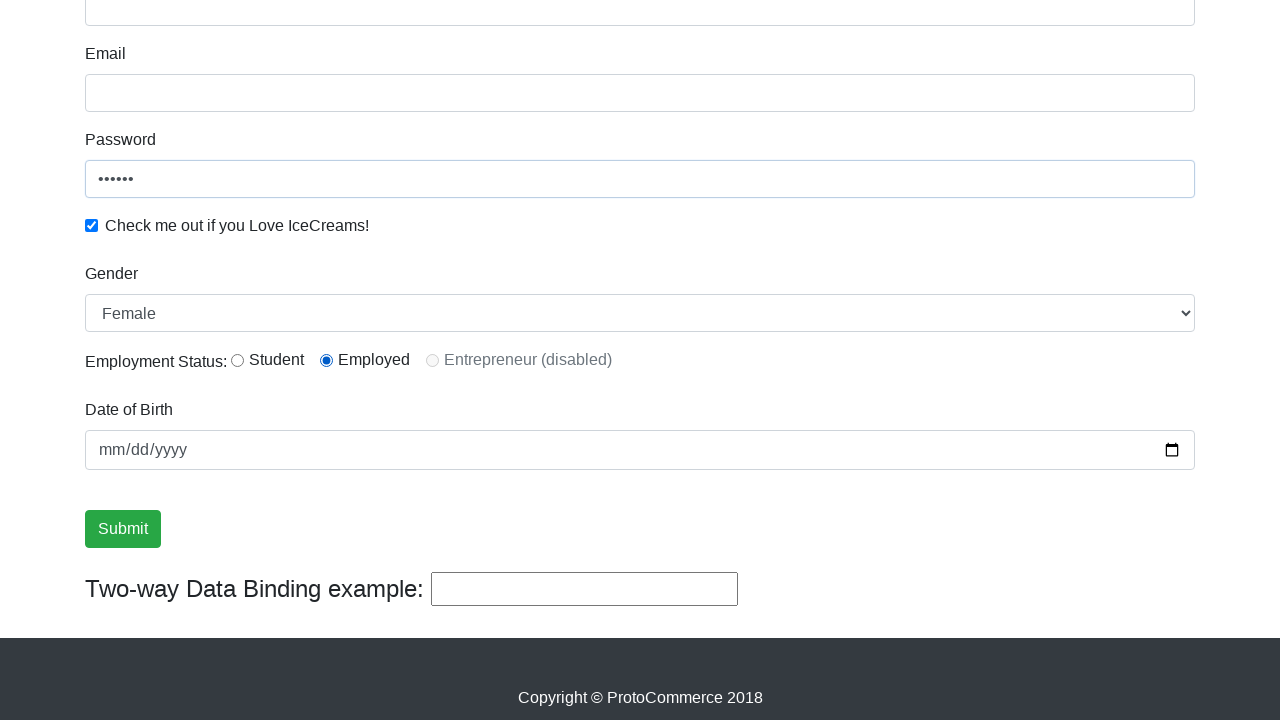

Clicked Submit button to submit form at (123, 529) on internal:role=button[name="Submit"i]
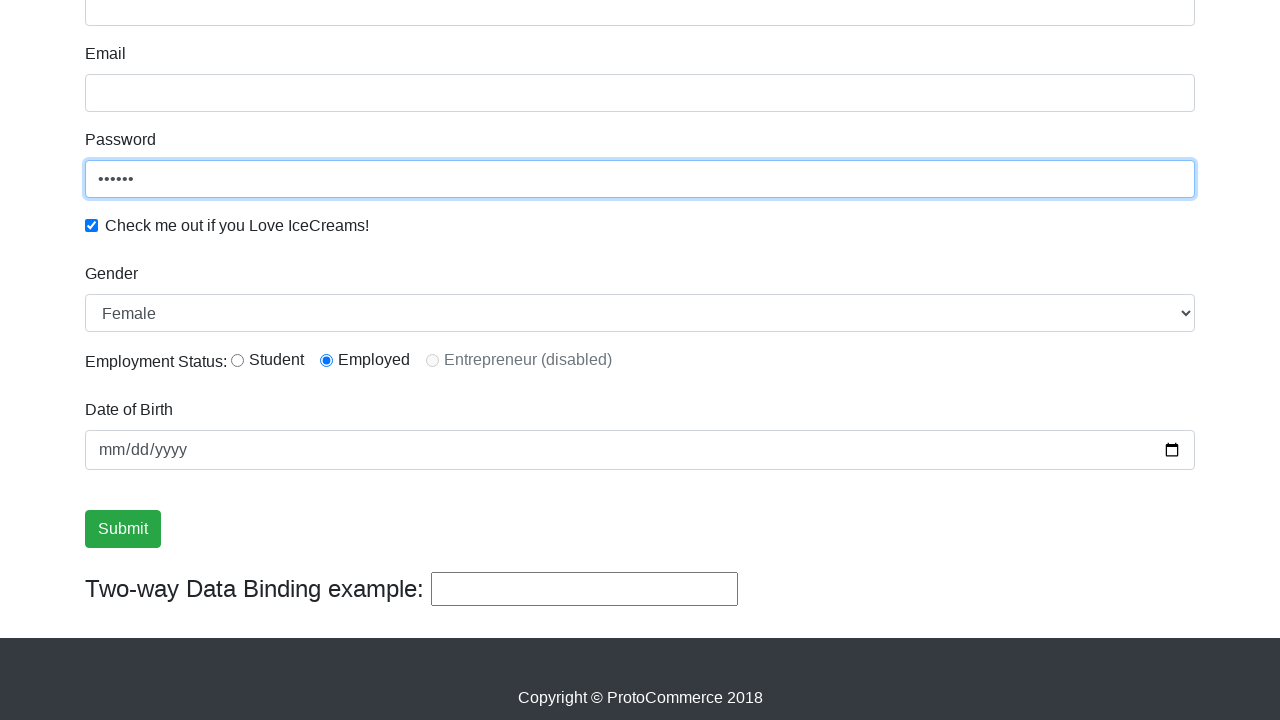

Form submission success message appeared
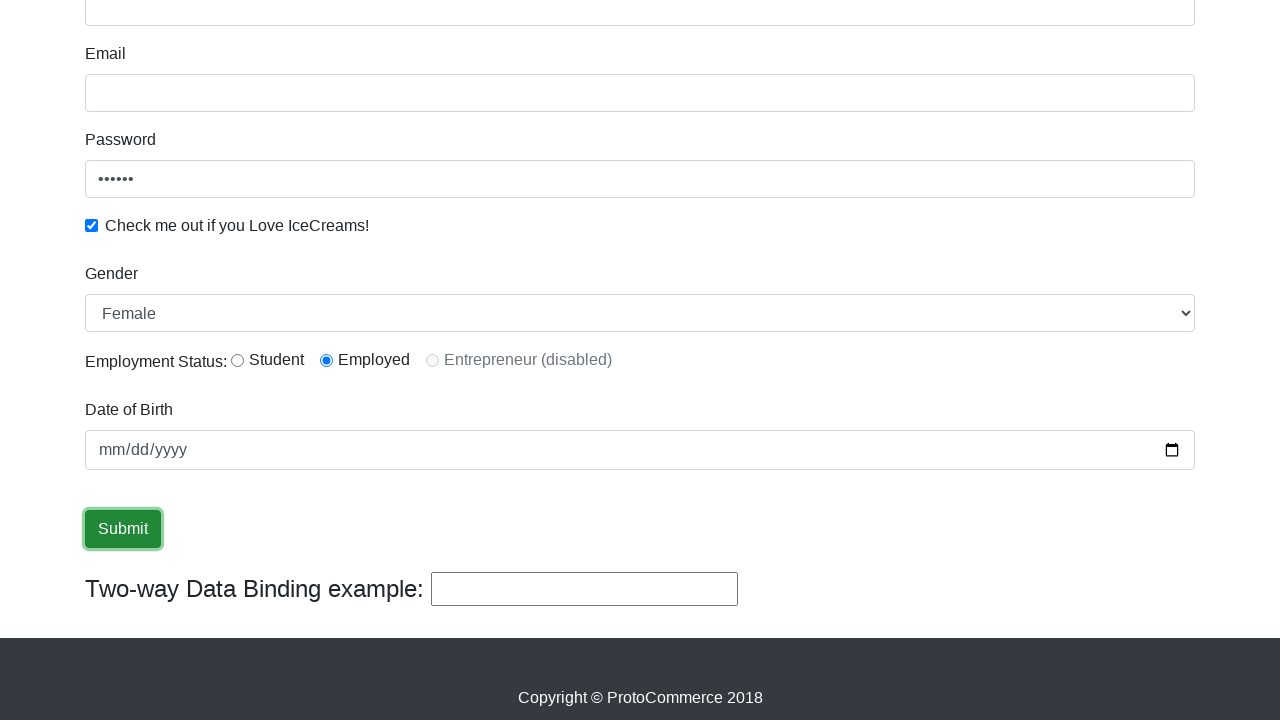

Navigated to Shop page at (349, 28) on internal:role=link[name="Shop"i]
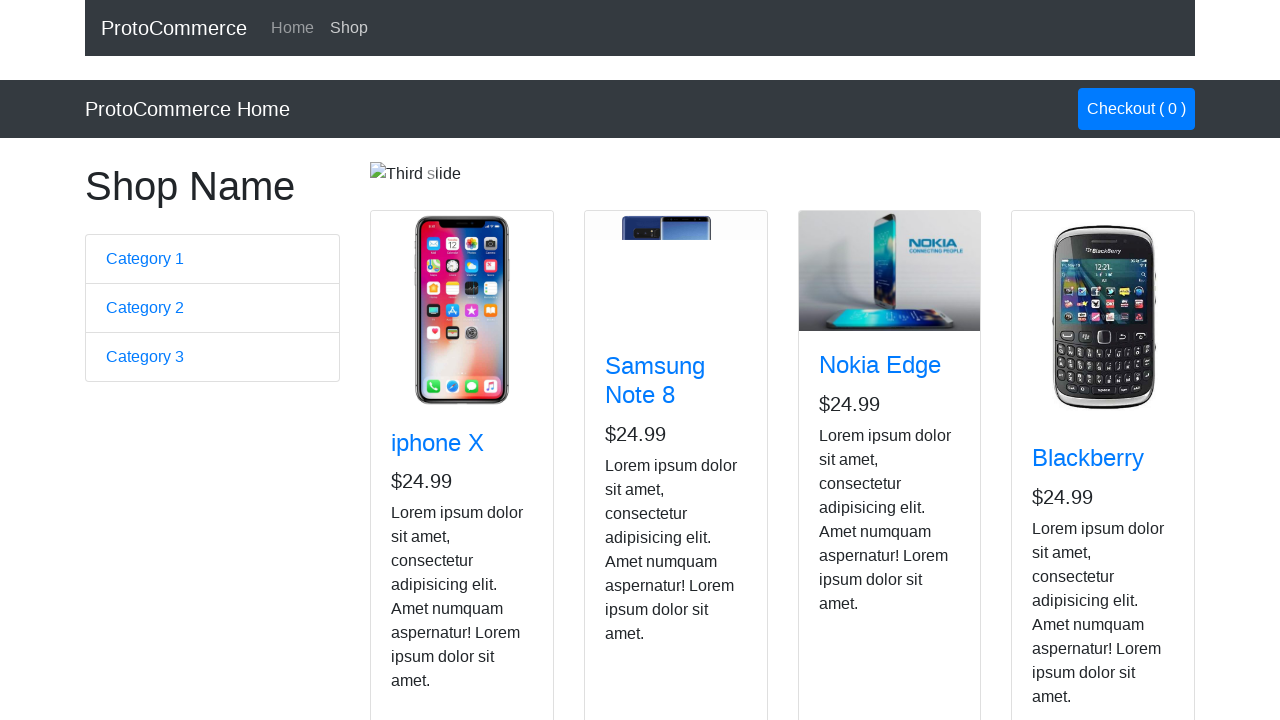

Added Nokia Edge product to cart at (854, 528) on app-card >> internal:has-text="Nokia Edge"i >> internal:role=button
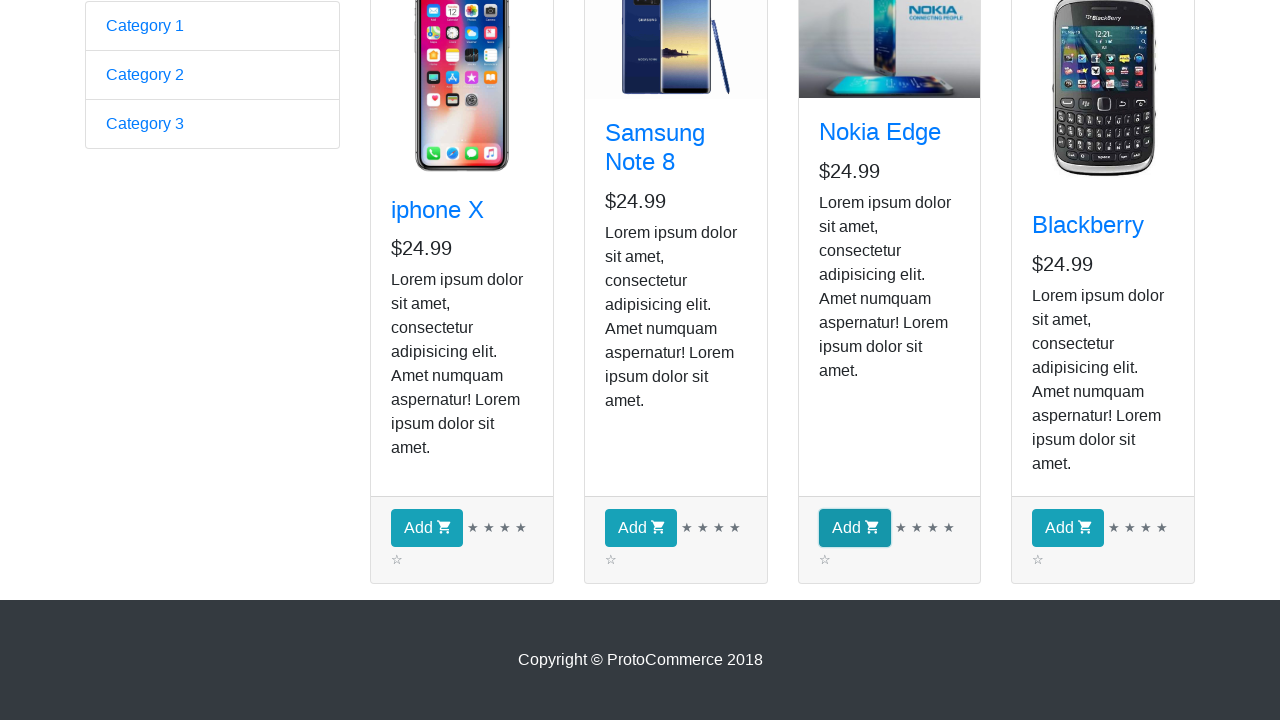

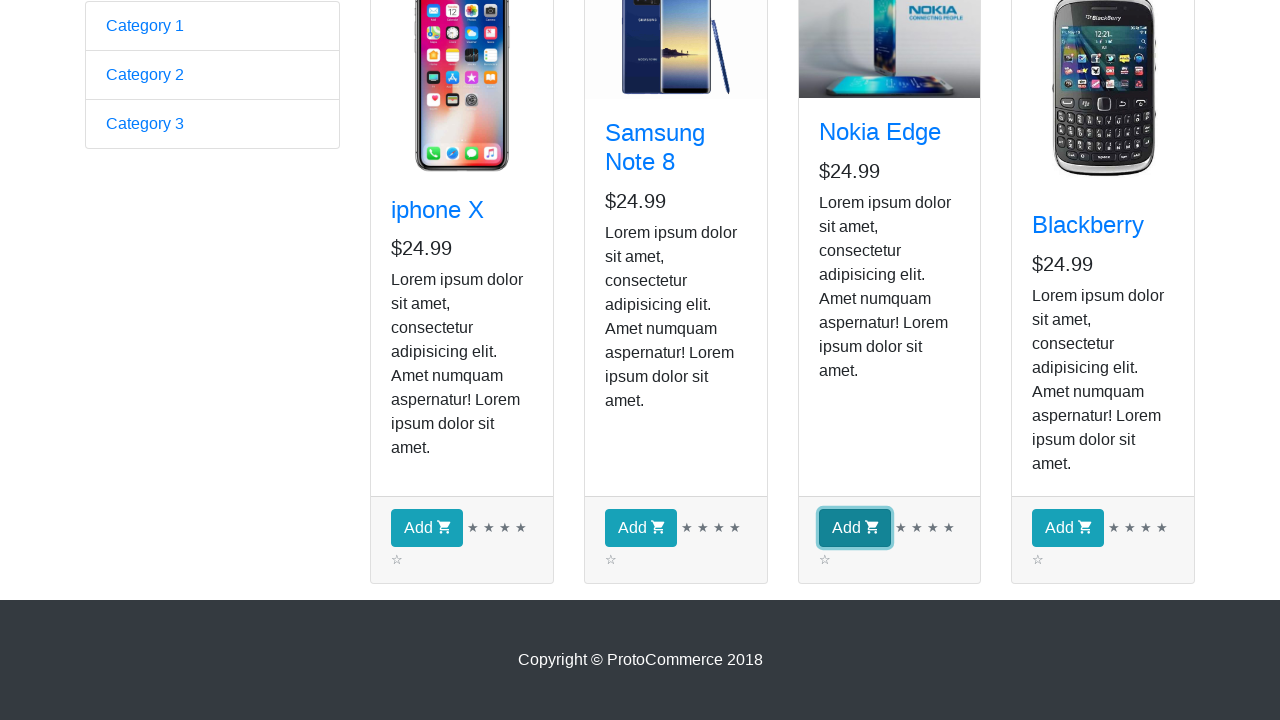